Tests adding a product to the shopping cart by searching for a product, clicking add to cart, then navigating to the cart page to verify the product was added

Starting URL: https://altaivita.ru/

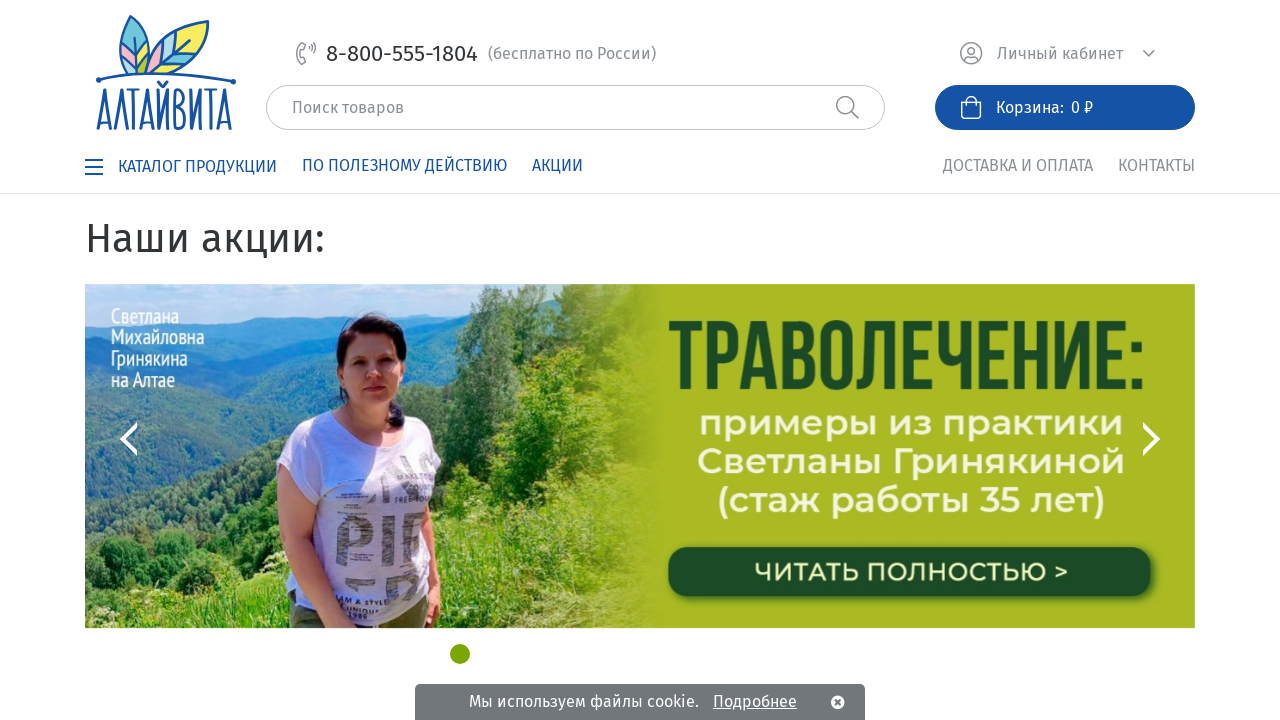

Filled search field with 'мумиё' on .searchpro__field-input
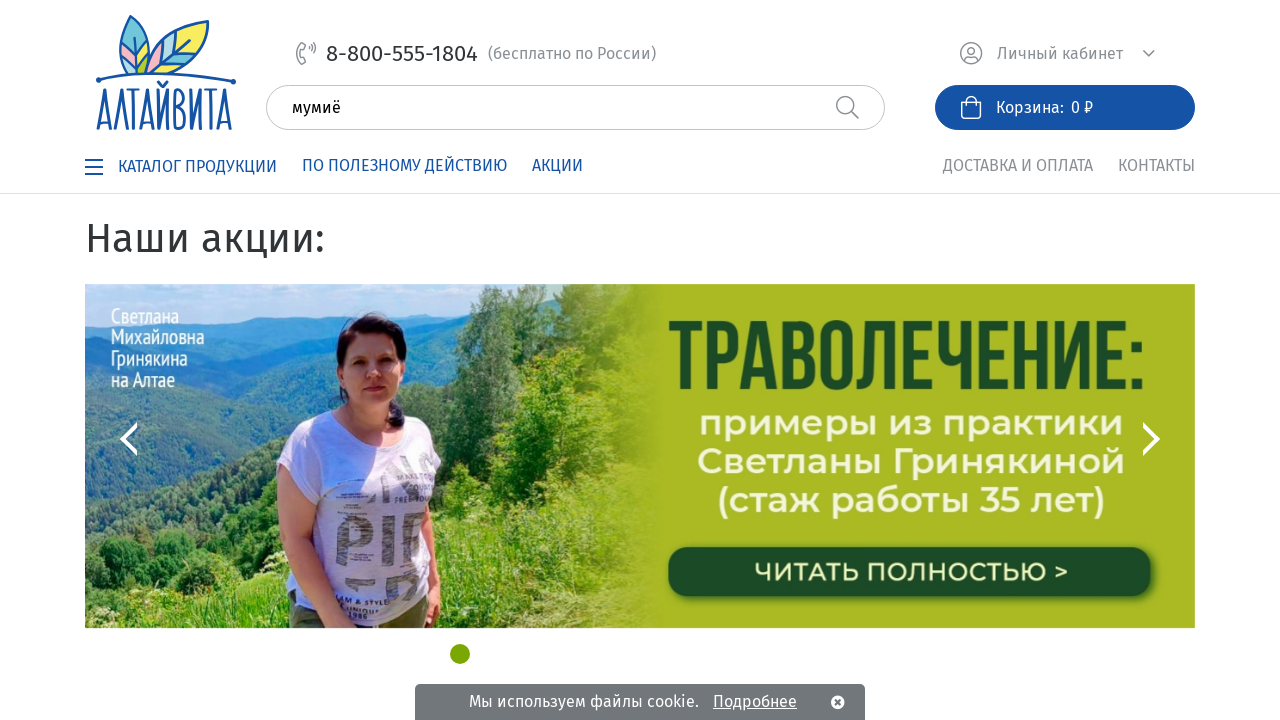

Clicked search button to search for product at (847, 108) on div.header__search:nth-child(2) > div:nth-child(1) > div:nth-child(2) > div:nth-
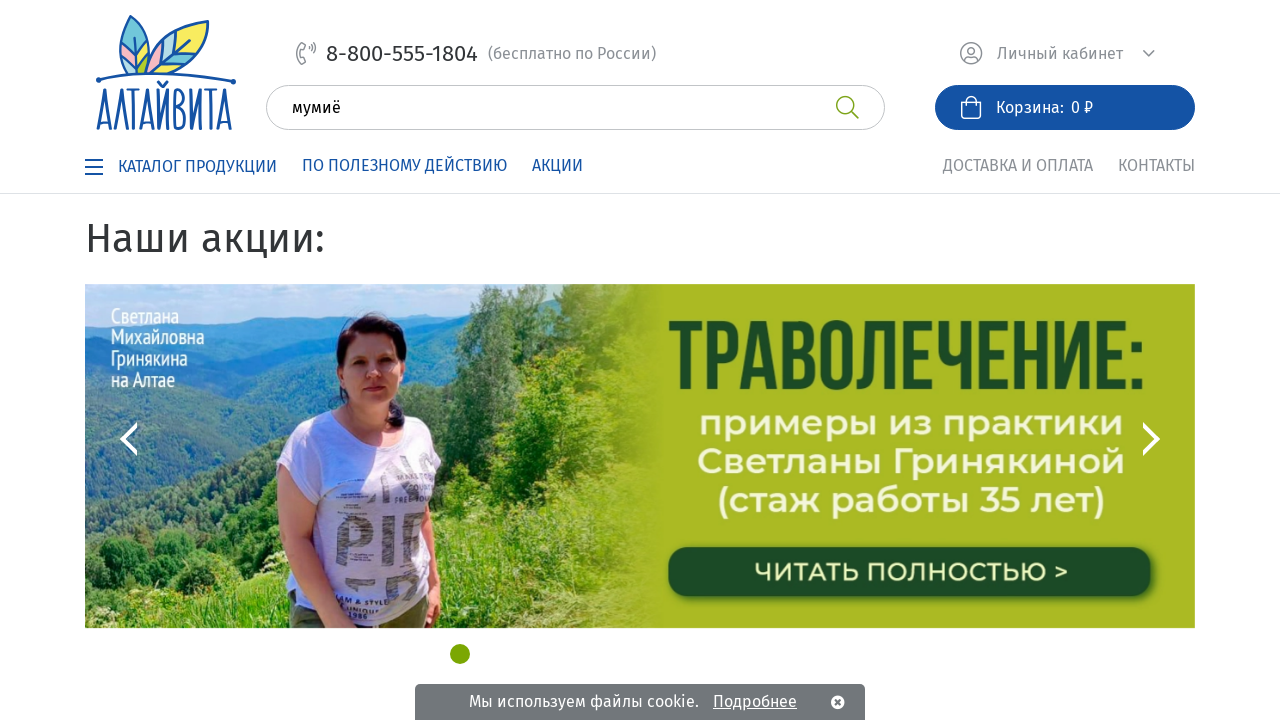

Product results loaded successfully
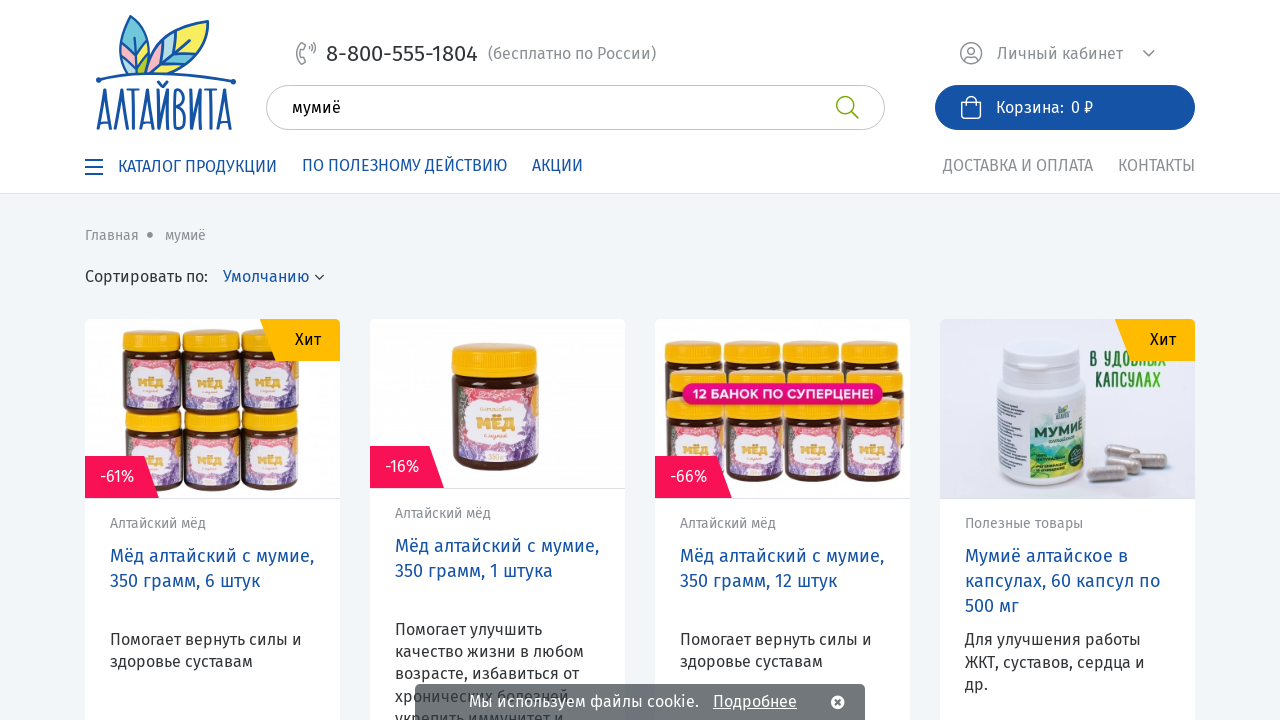

Clicked add to cart button for the product at (212, 361) on xpath=/html/body/div[1]/main/div/div[4]/div[1]/div[1]/div/div[4]/div/div[2]/div[
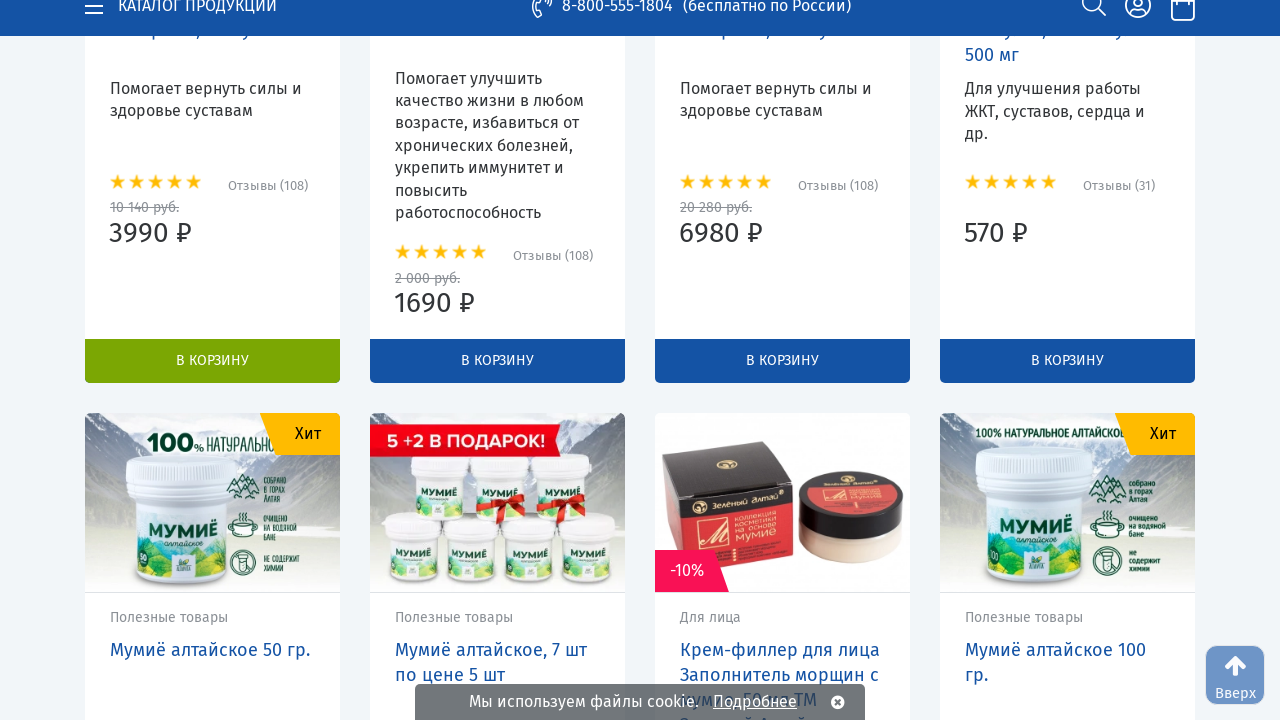

Navigated to cart page
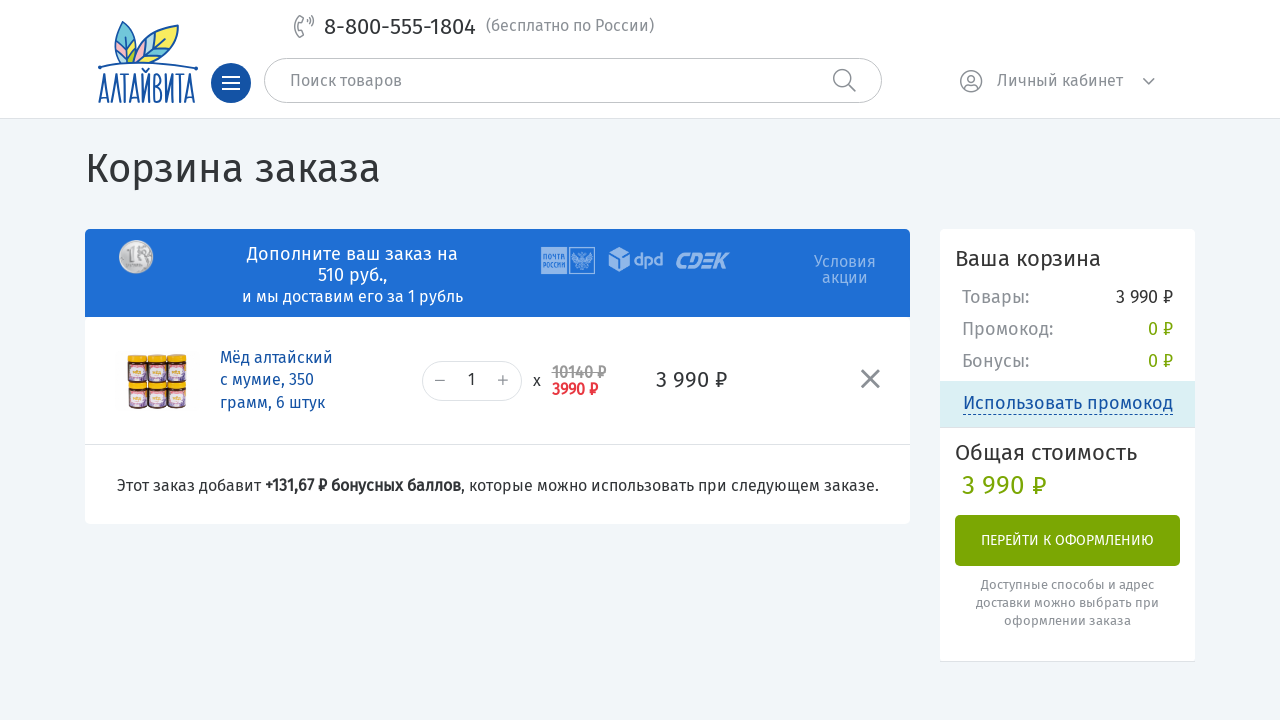

Cart item name appeared, verifying product was added to cart
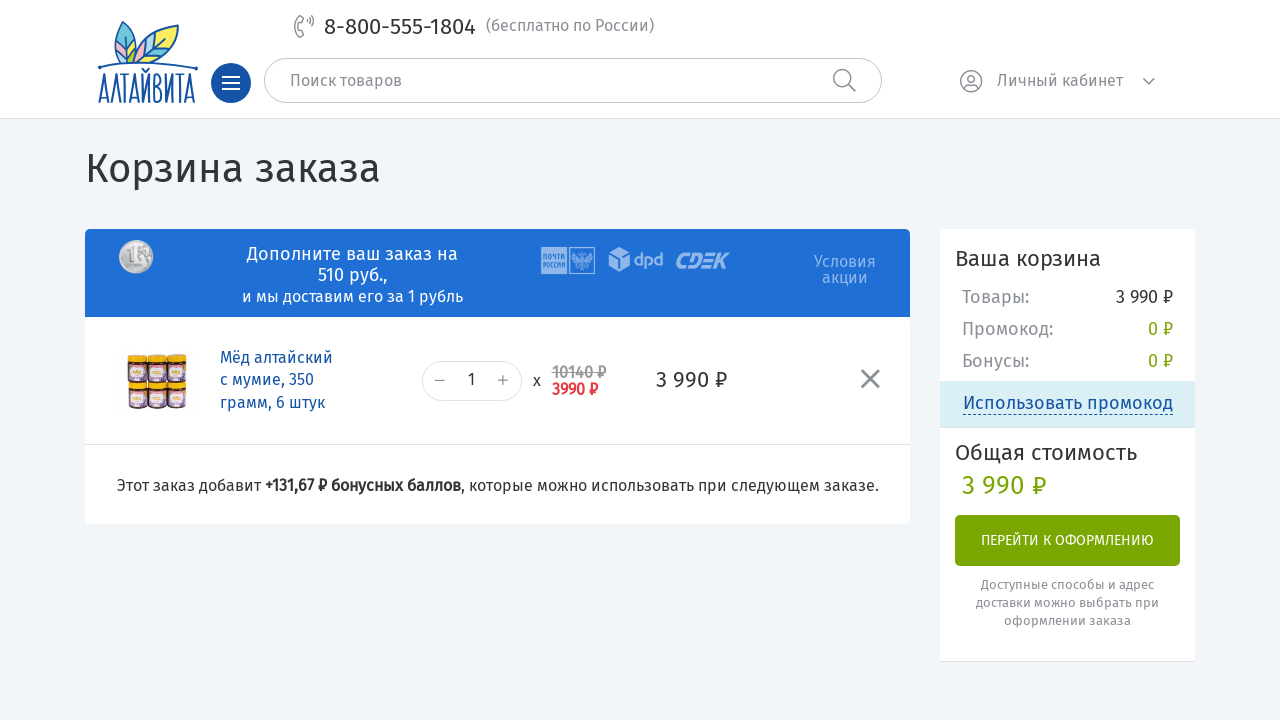

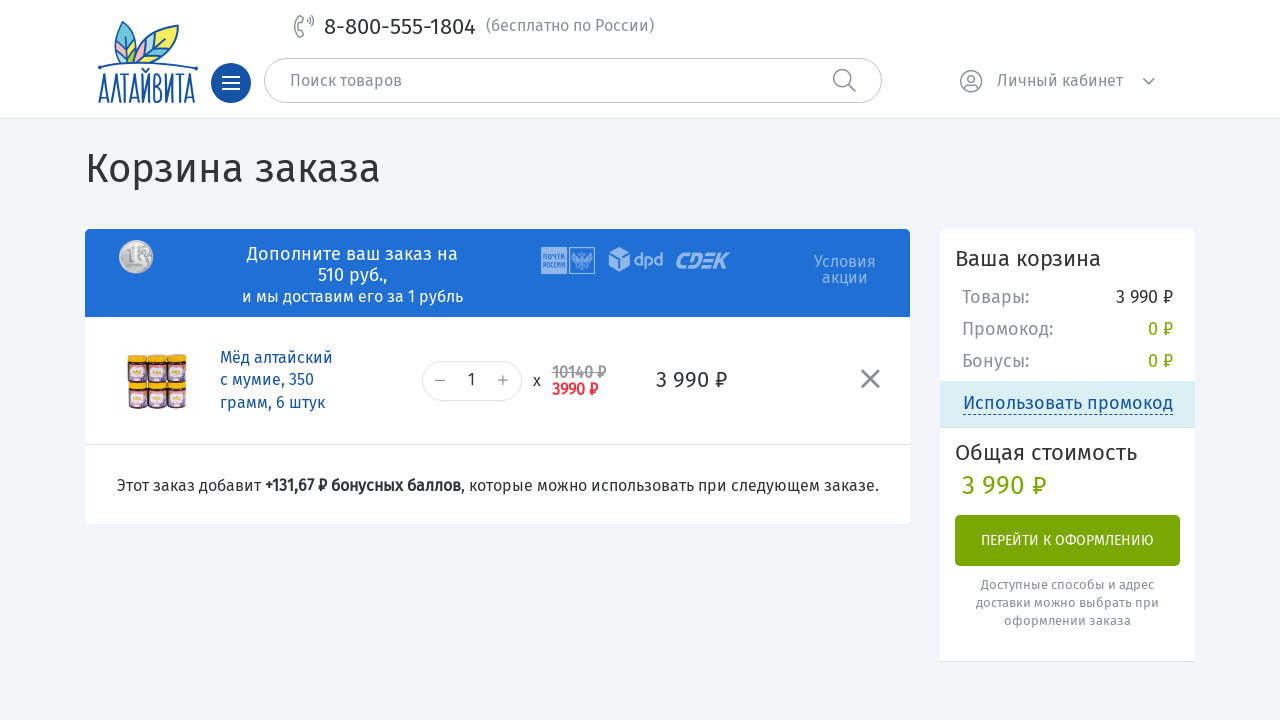